Tests multiple browser windows handling by navigating to the windows example page, opening a new window, and switching between the two windows to verify content in each.

Starting URL: https://the-internet.herokuapp.com/

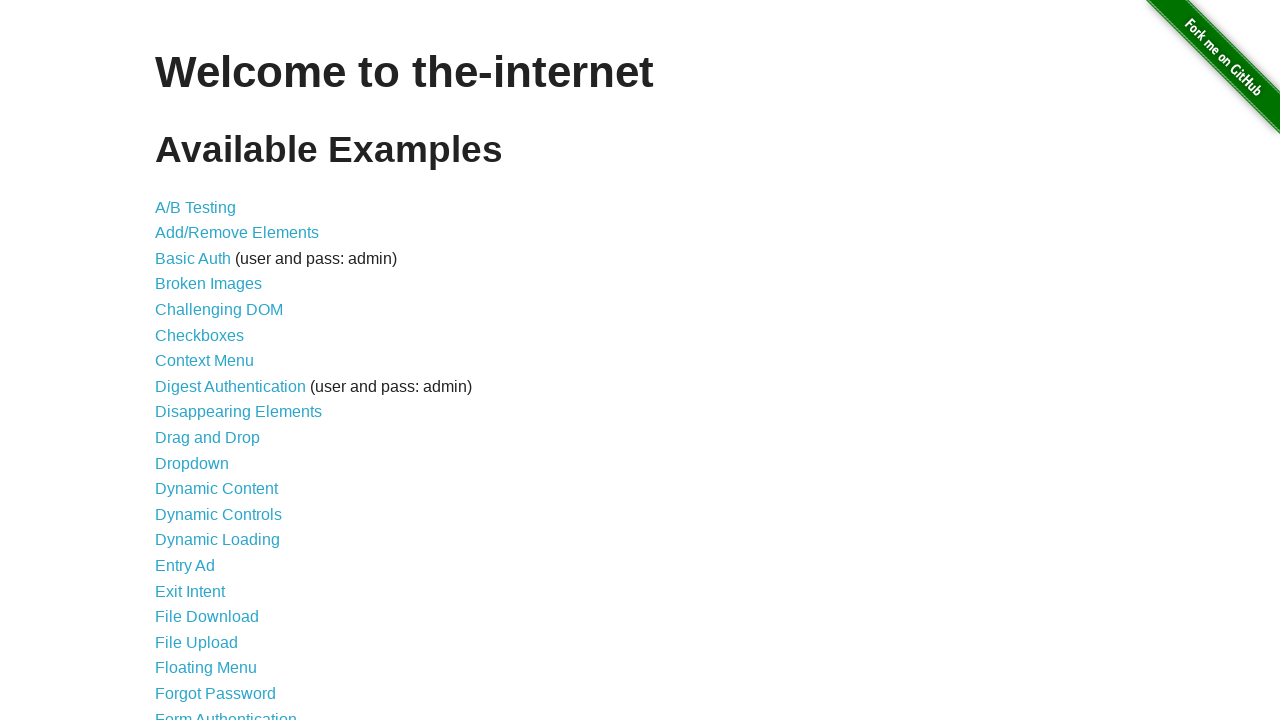

Clicked on 'Multiple Windows' link to navigate to windows example page at (218, 369) on a[href='/windows']
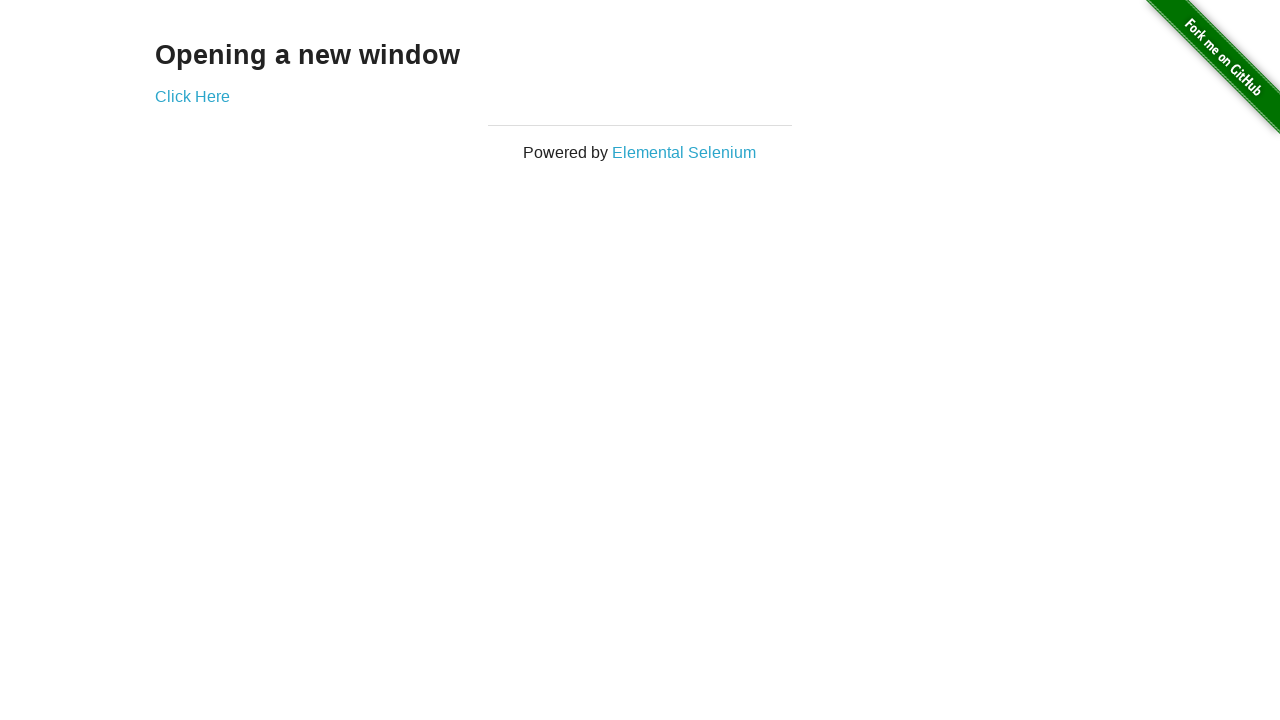

Clicked 'Click Here' link to open a new window at (192, 96) on a[href='/windows/new']
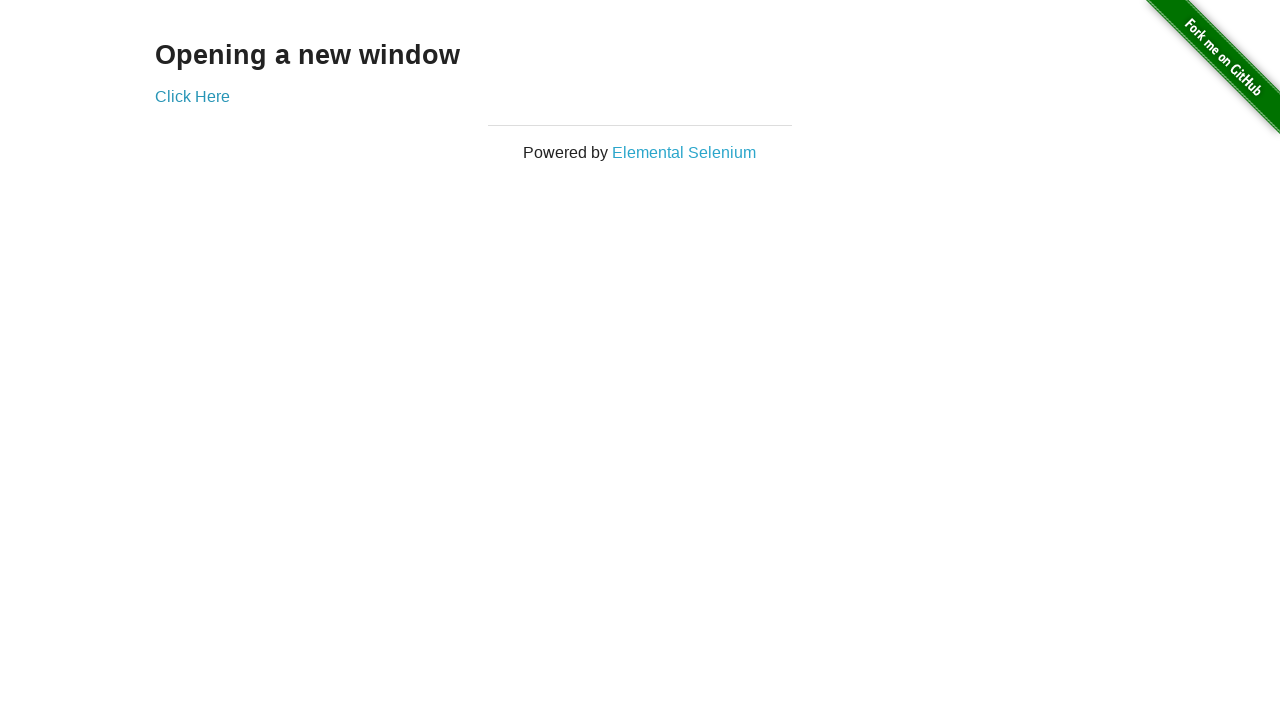

Retrieved the newly opened page object
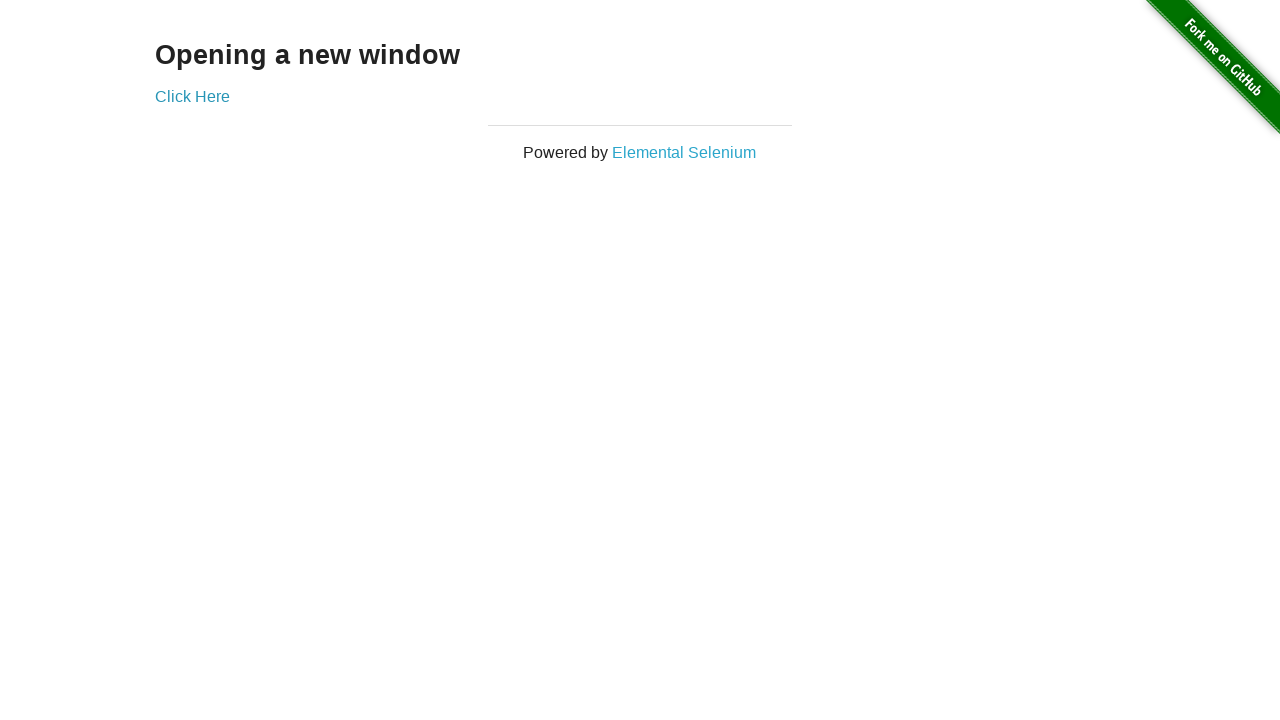

Waited for content to load in new window
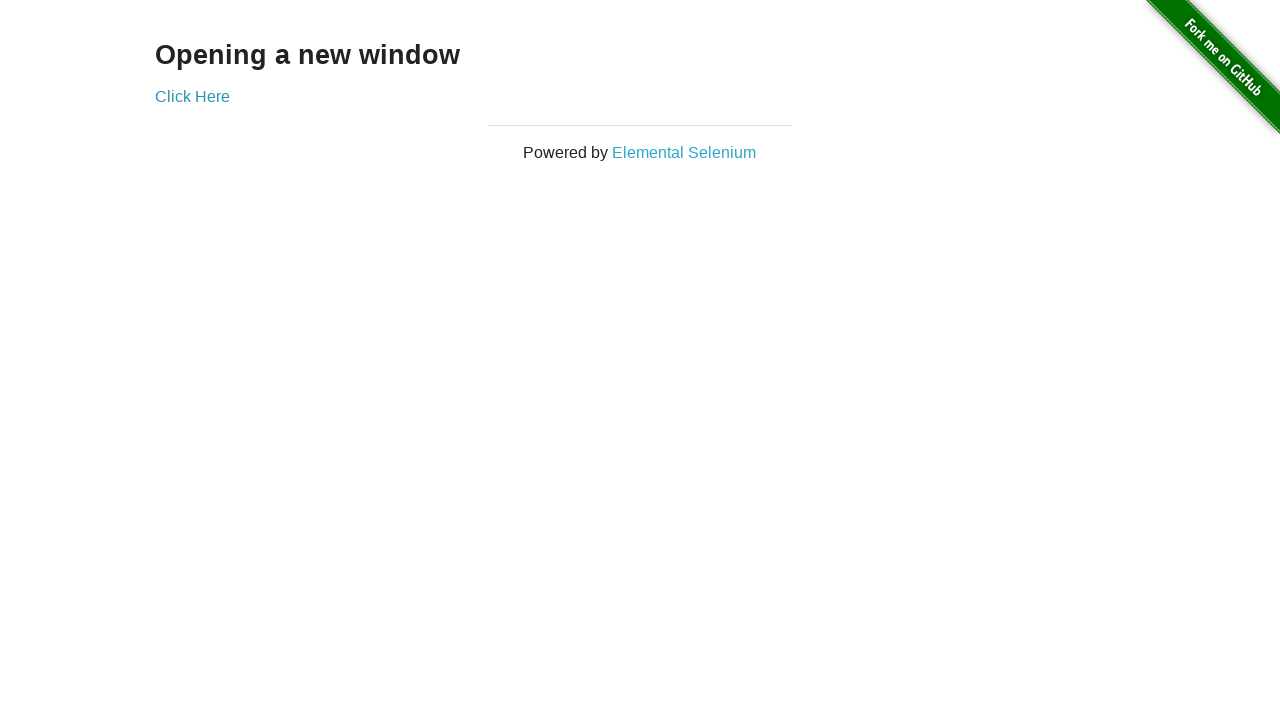

Retrieved text content from new window: '
  New Window
'
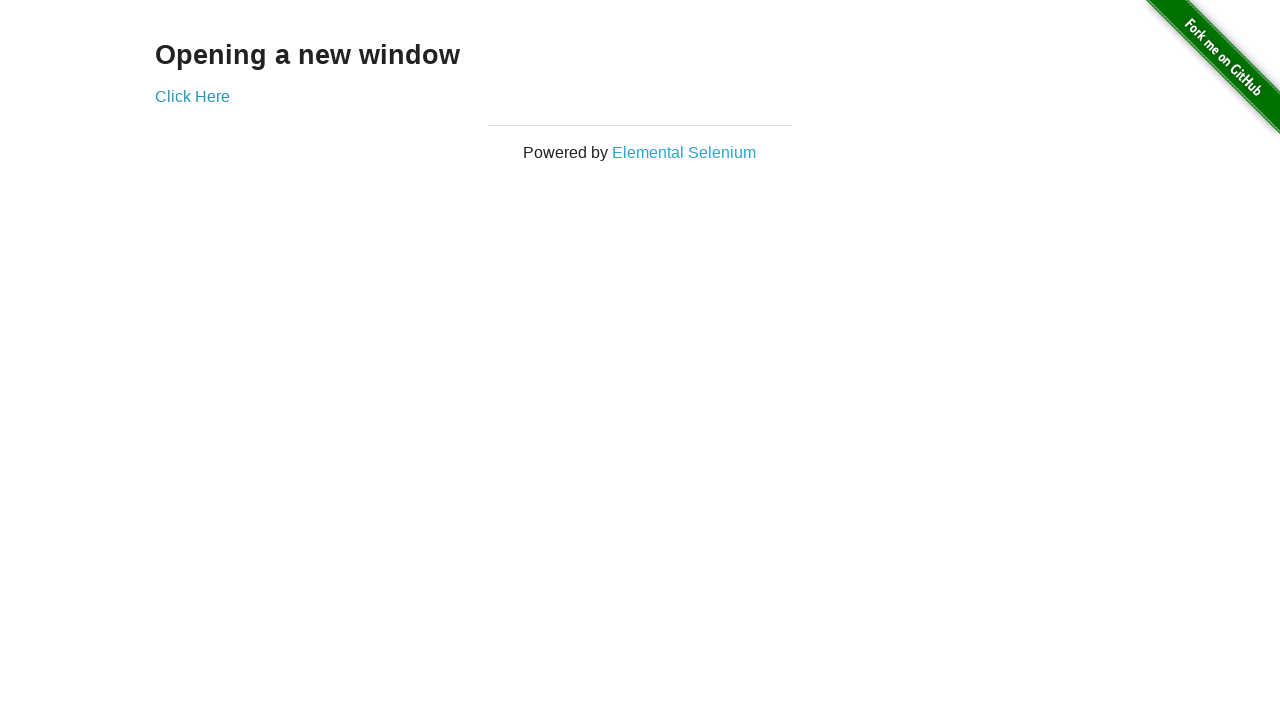

Switched back to original window
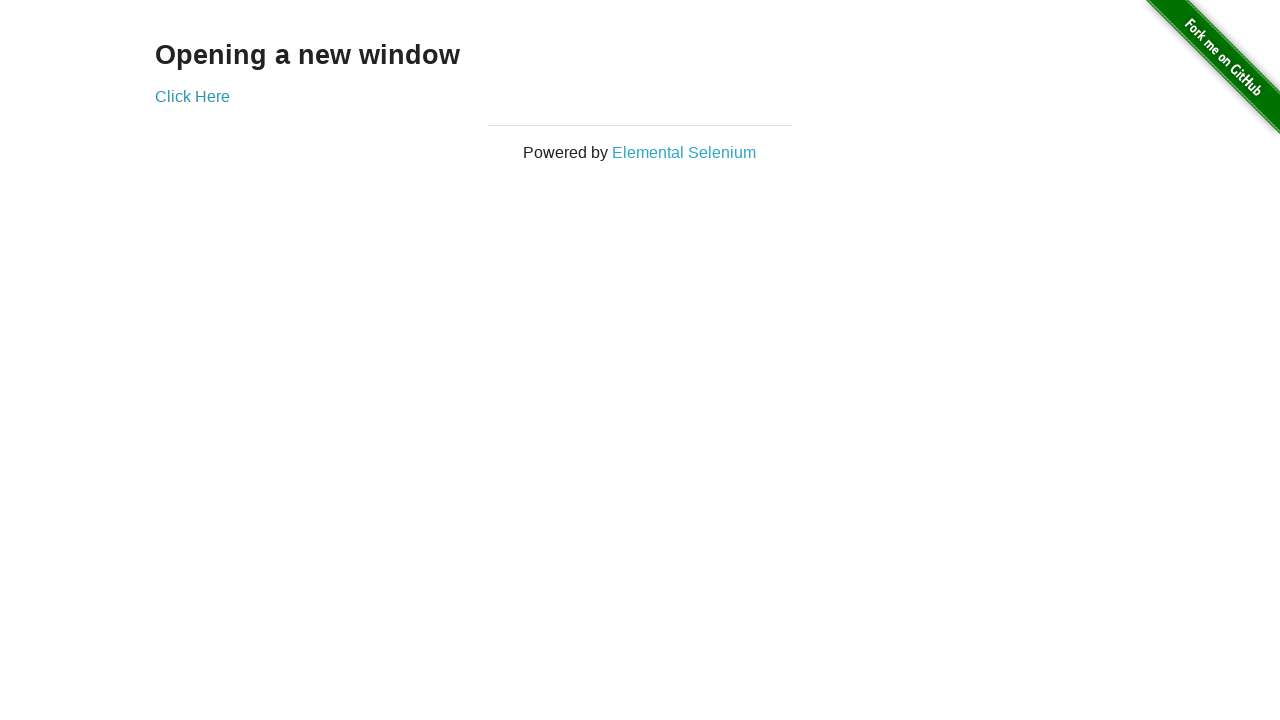

Retrieved text content from original window: 'Opening a new window'
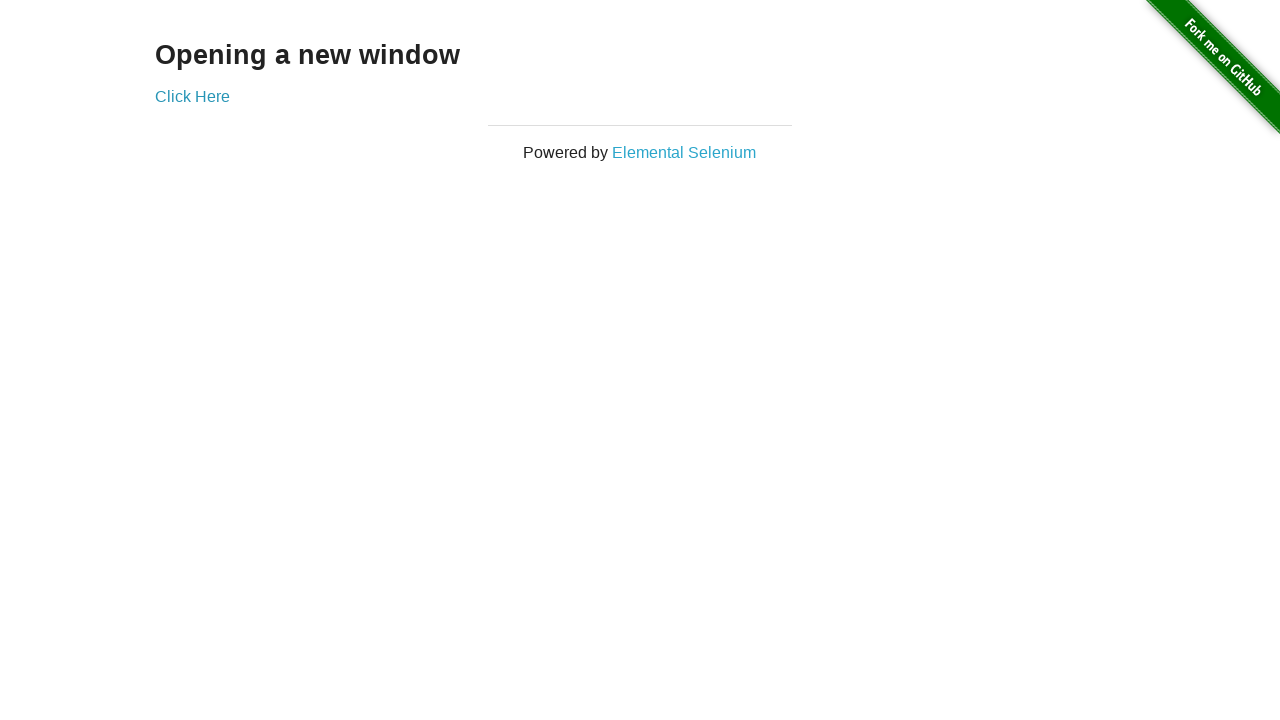

Closed the new window
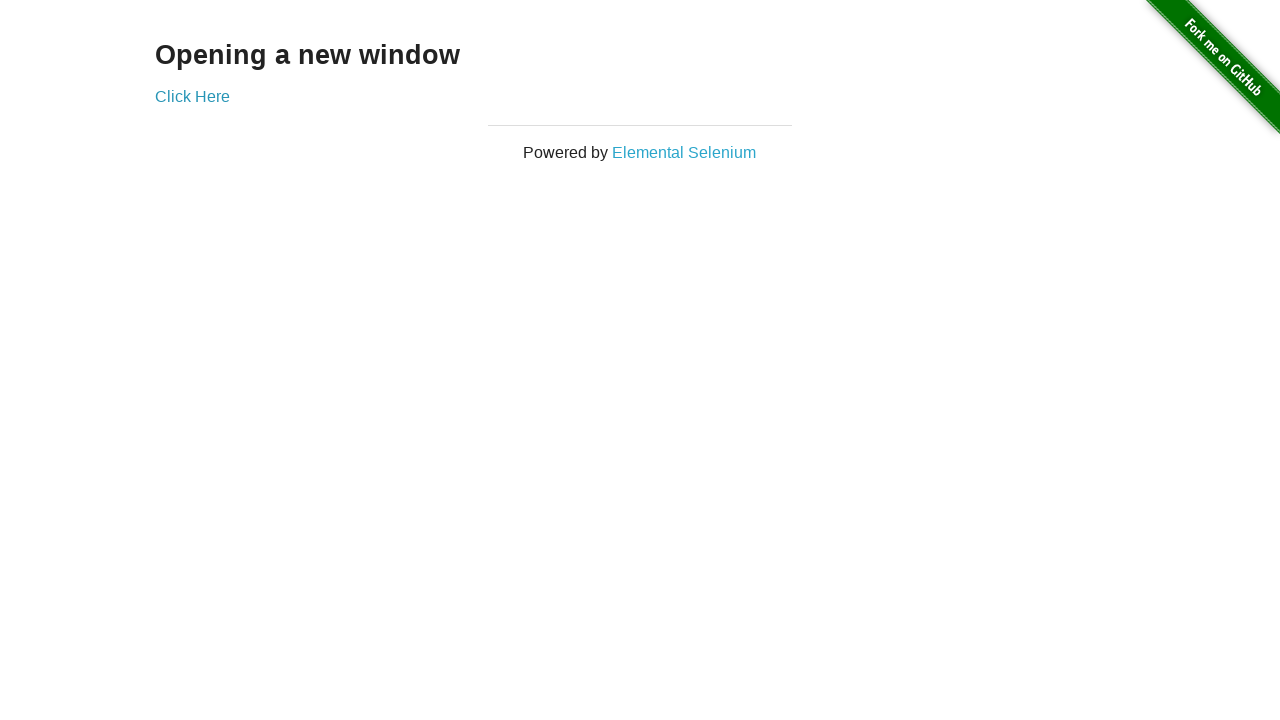

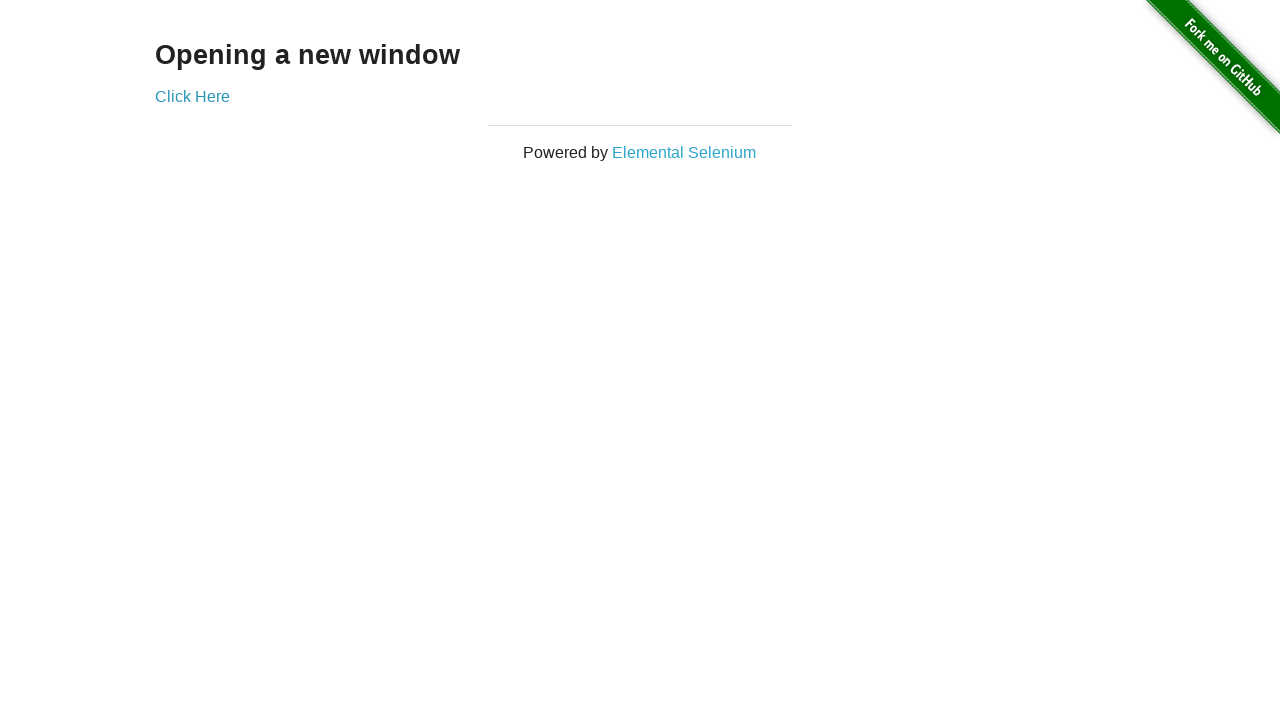